Tests form interactions on a Selenium practice site by selecting a radio button and choosing options from multiple dropdown menus

Starting URL: https://chandanachaitanya.github.io/selenium-practice-site/

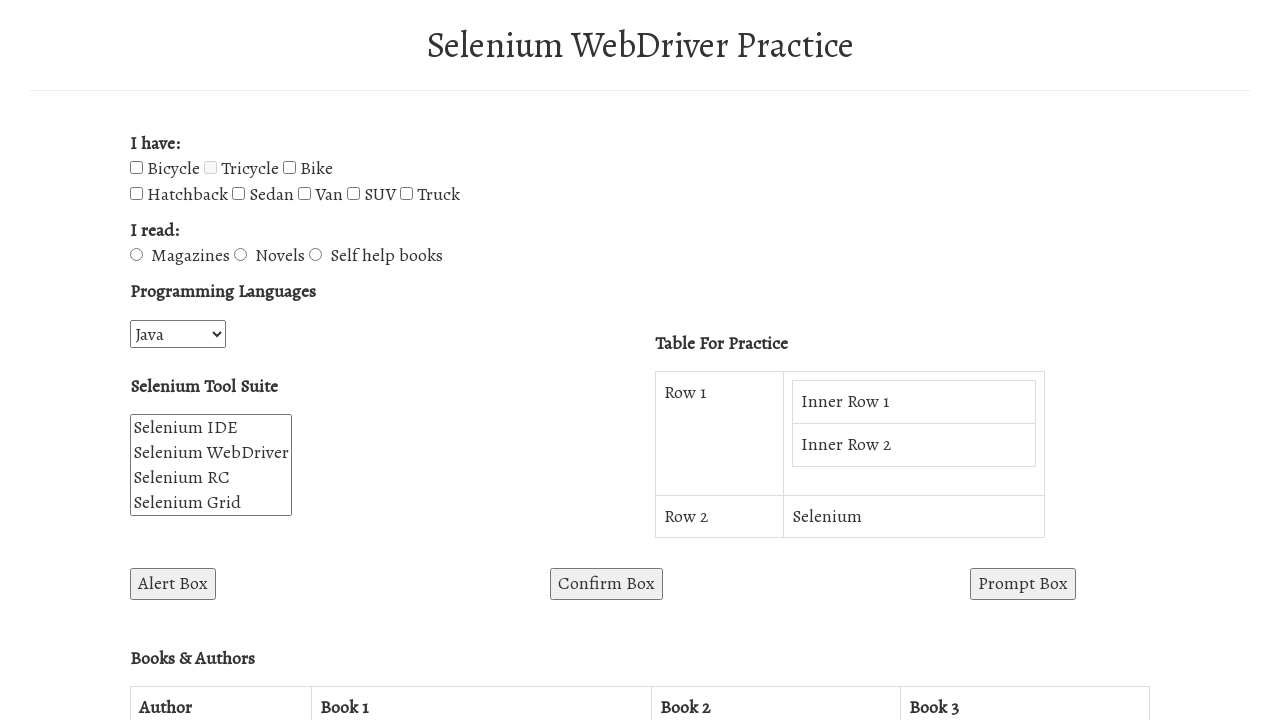

Clicked on self-help radio button at (316, 255) on #self-help-radio-btn
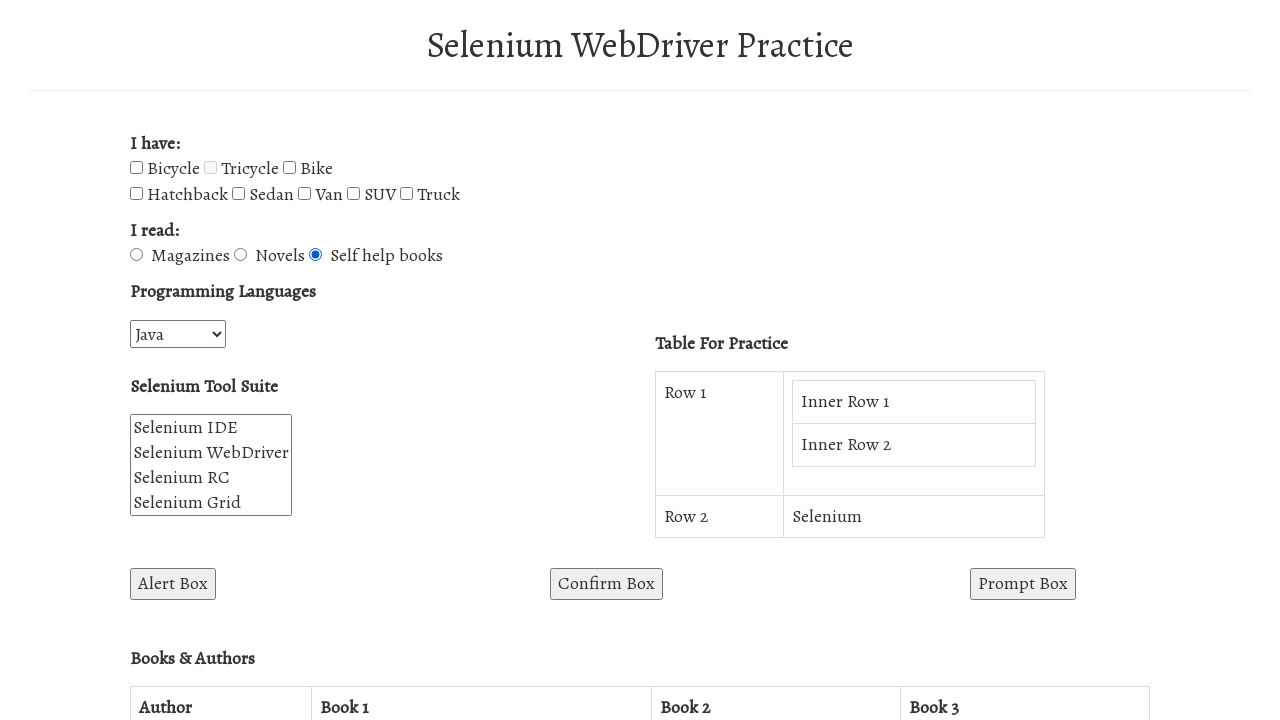

Selected option at index 3 from programming languages dropdown on #programming-languages
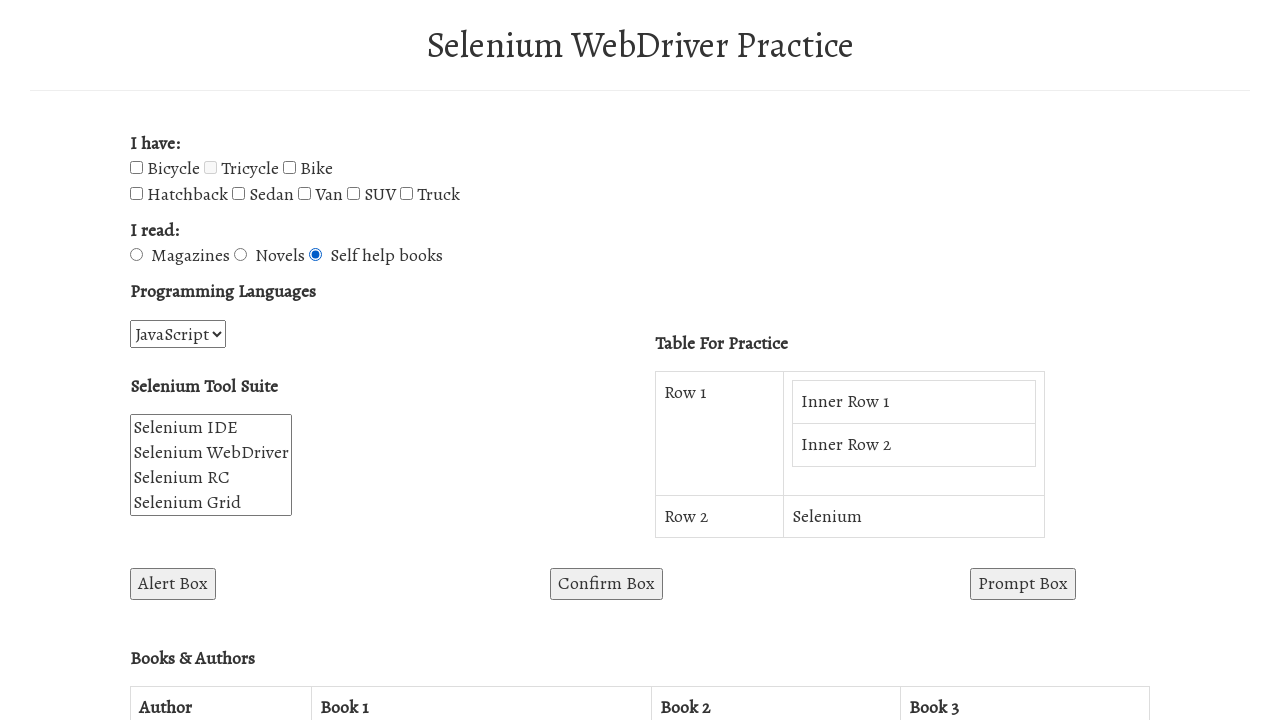

Selected option at index 3 from selenium suite dropdown on #selenium_suite
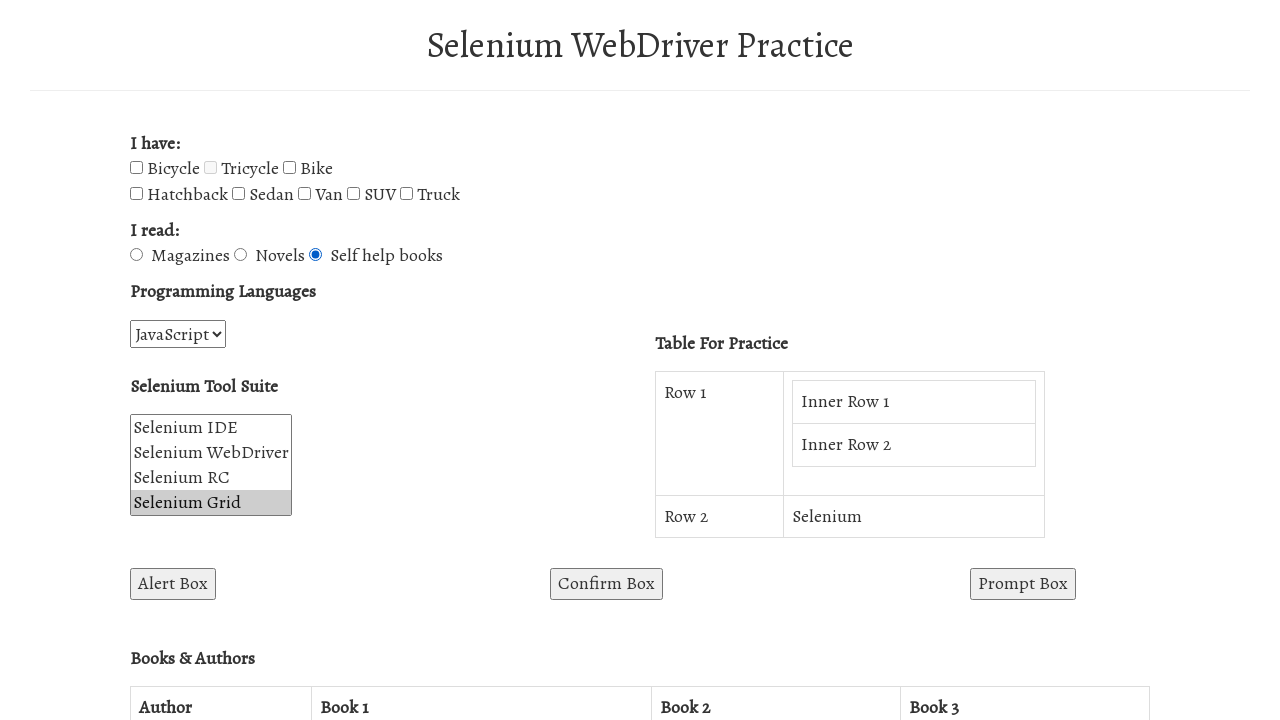

Selected IDE option by value from selenium suite dropdown on #selenium_suite
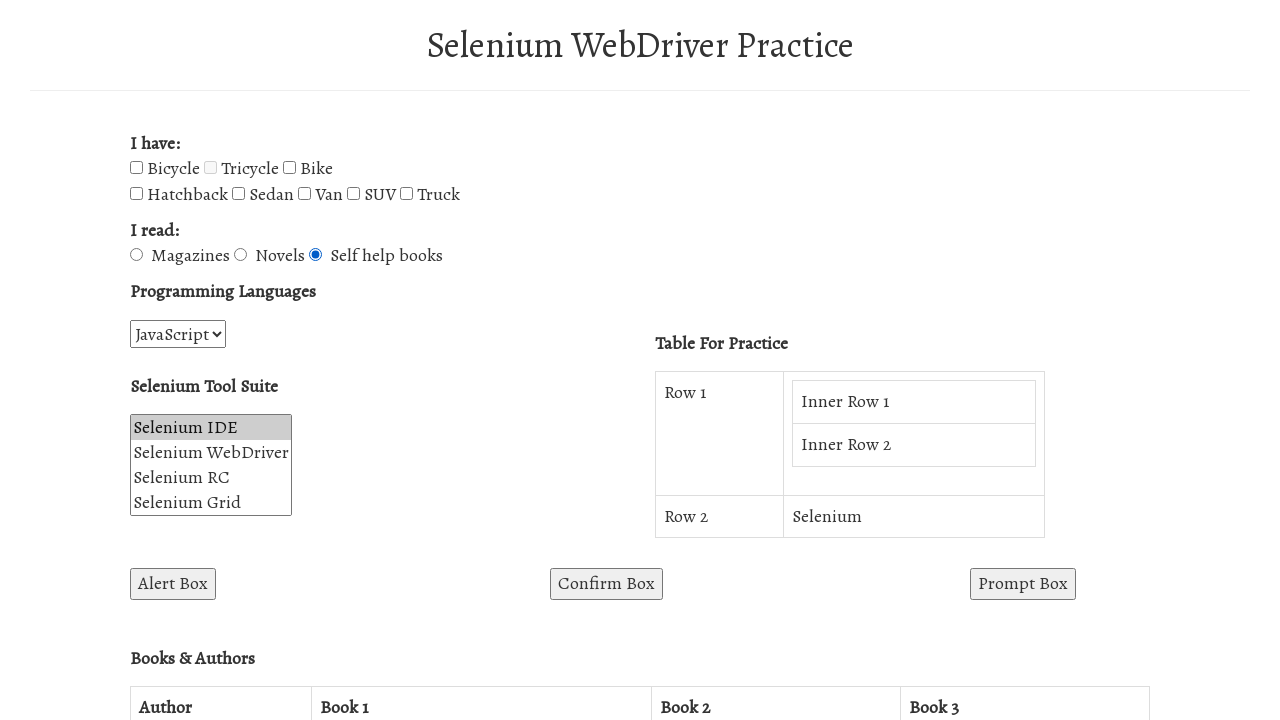

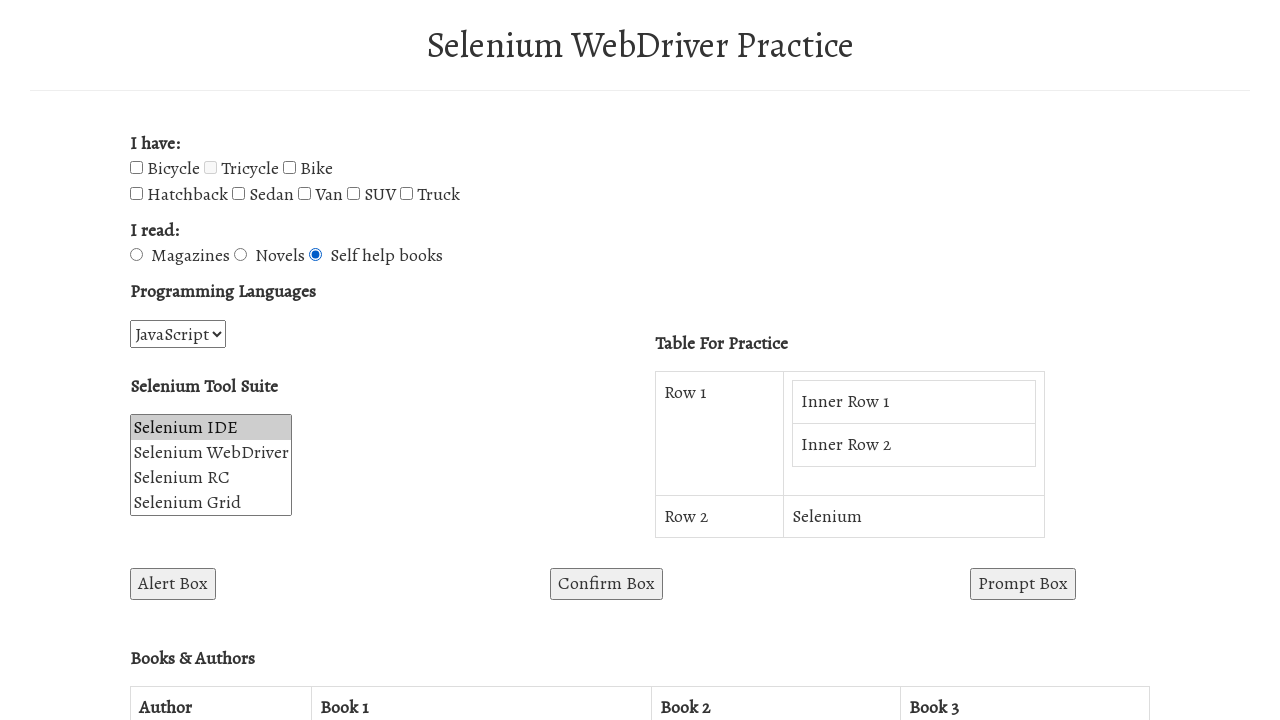